Tests clicking a button with a dynamic ID multiple times on the UI Testing Playground, demonstrating handling of elements whose IDs change on each page load.

Starting URL: http://uitestingplayground.com/dynamicid/

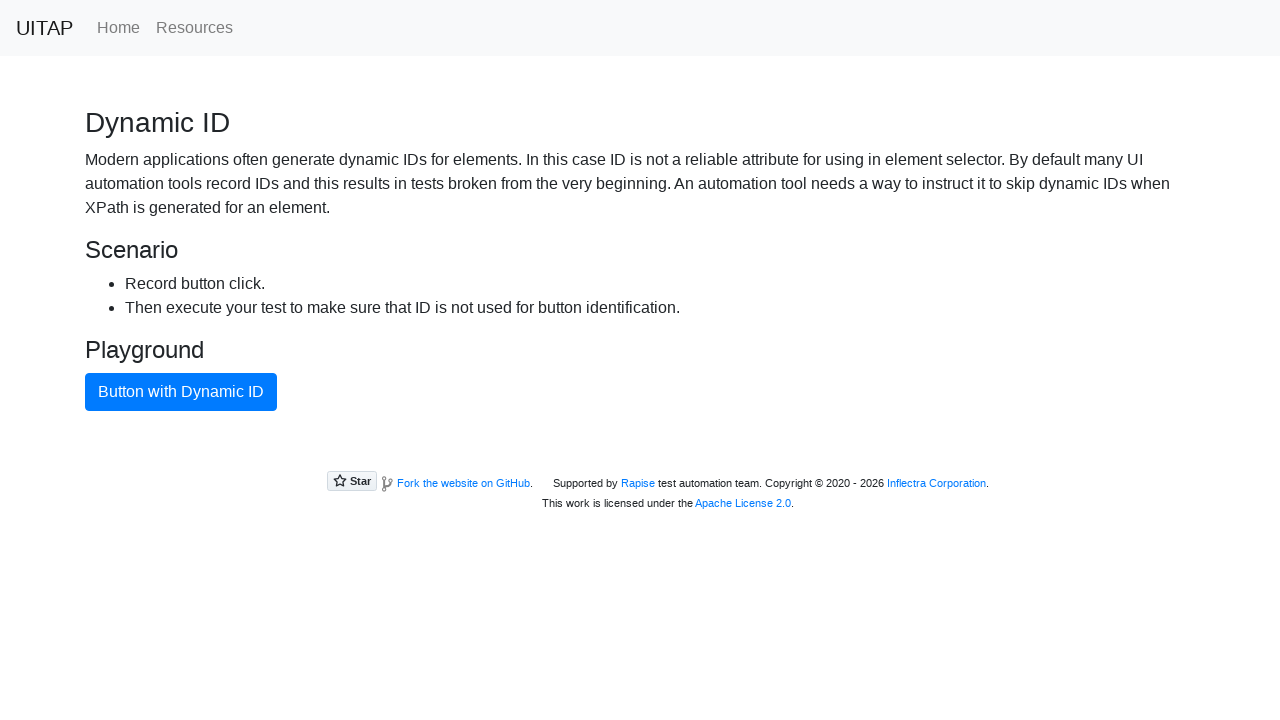

Clicked the blue button with dynamic ID at (181, 392) on button.btn.btn-primary
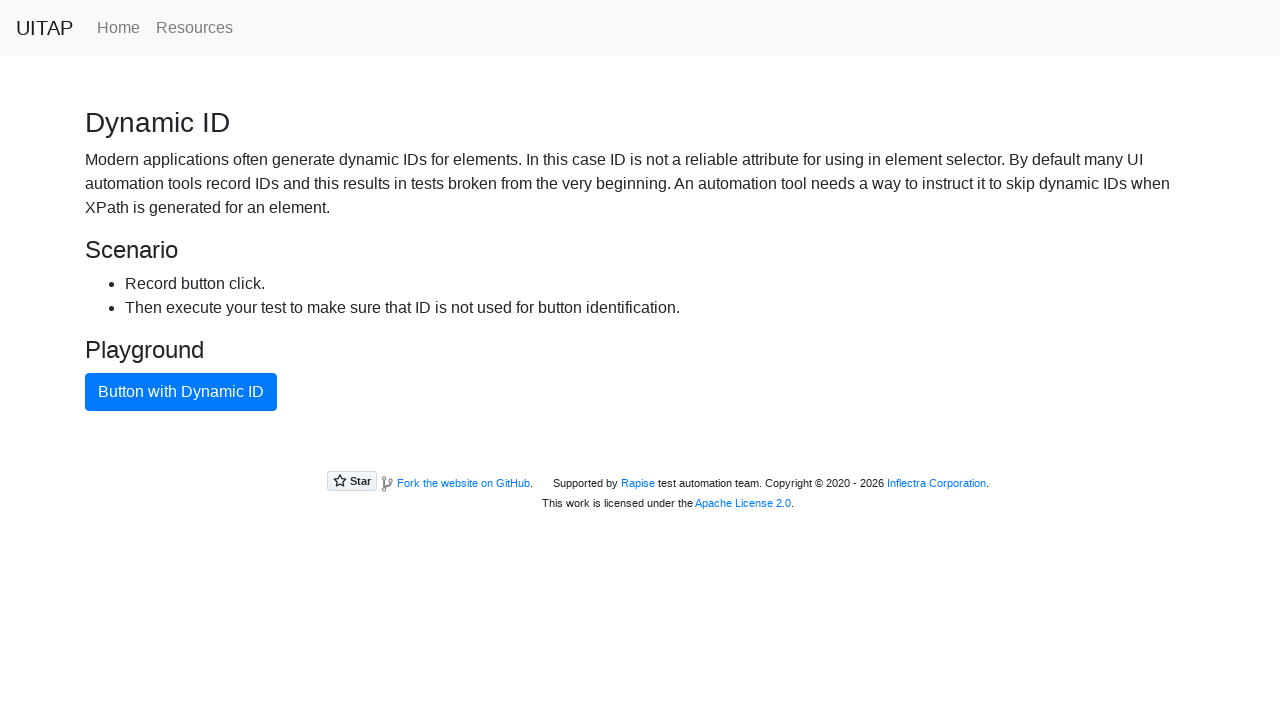

Clicked on the container area at (640, 259) on div.container
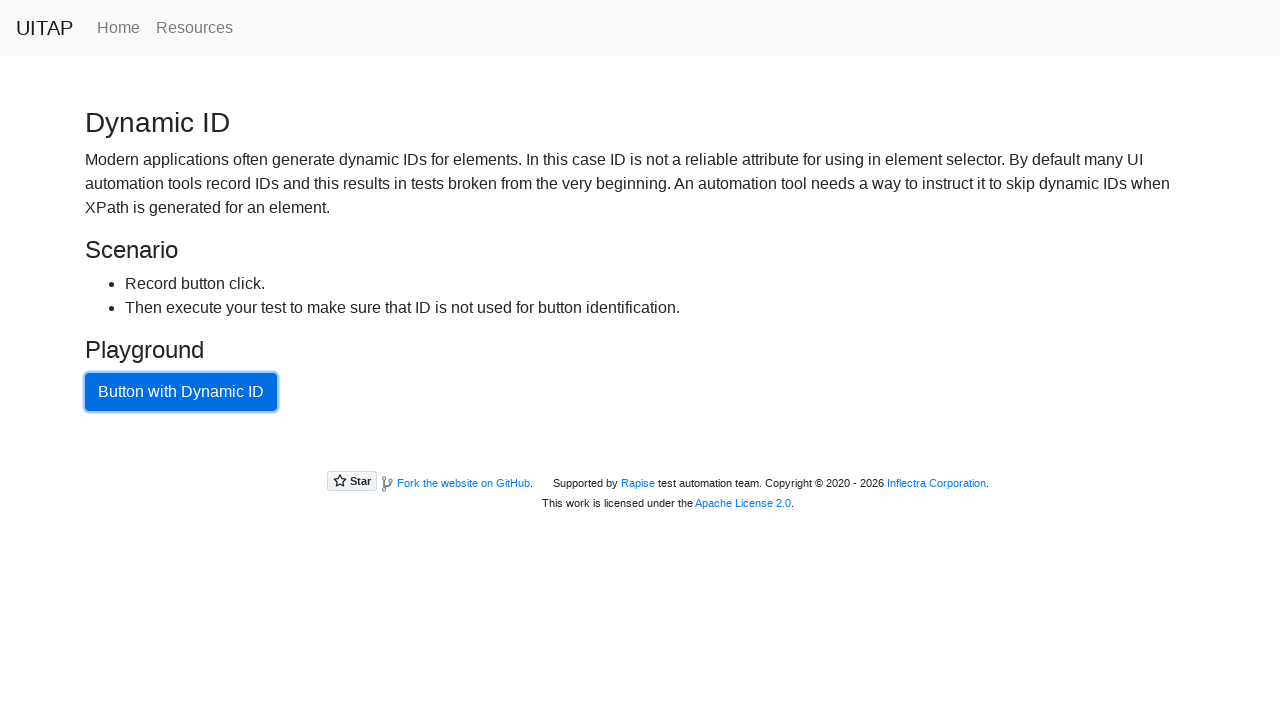

Clicked the blue button with dynamic ID at (181, 392) on button.btn.btn-primary
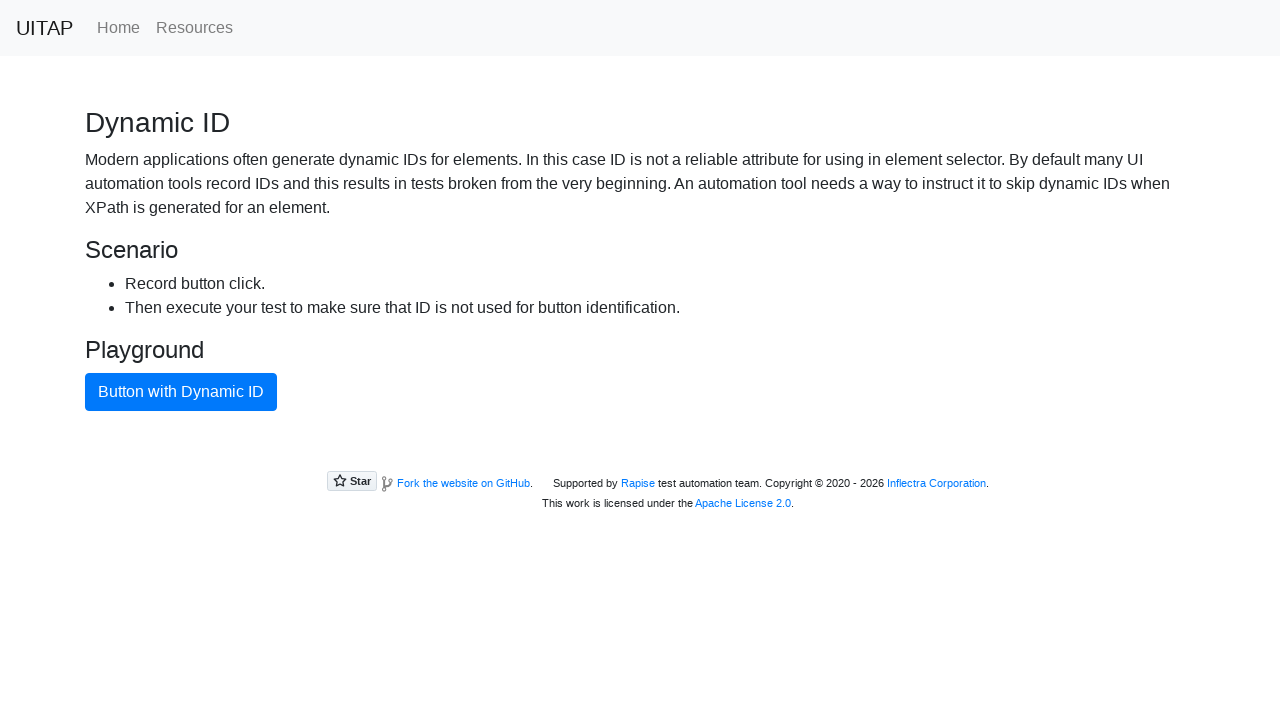

Clicked on the container area at (640, 259) on div.container
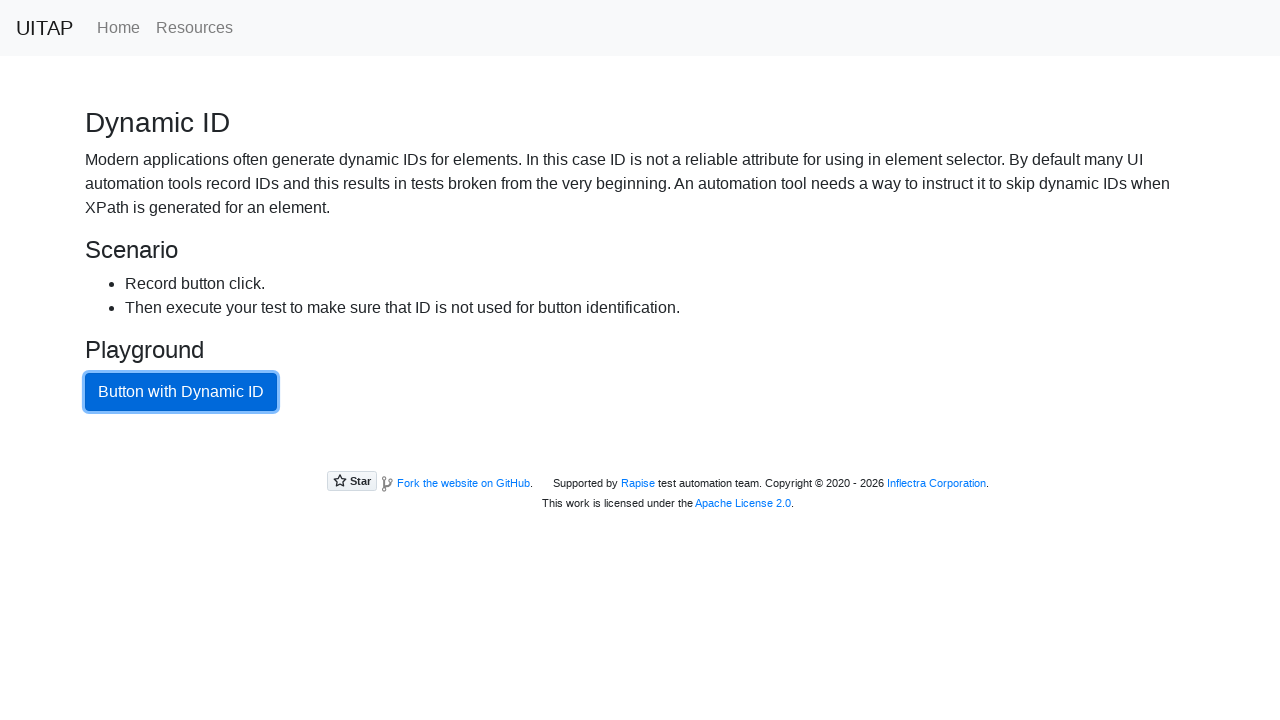

Clicked the blue button with dynamic ID at (181, 392) on button.btn.btn-primary
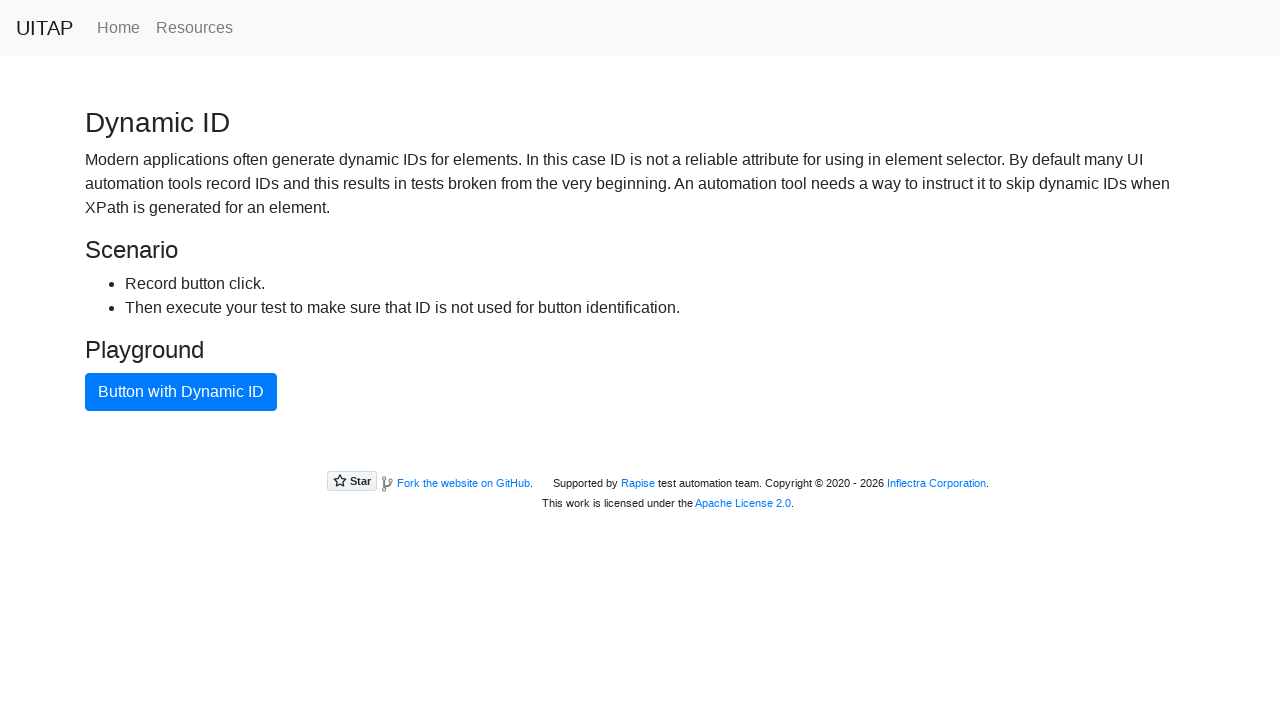

Clicked on the container area at (640, 259) on div.container
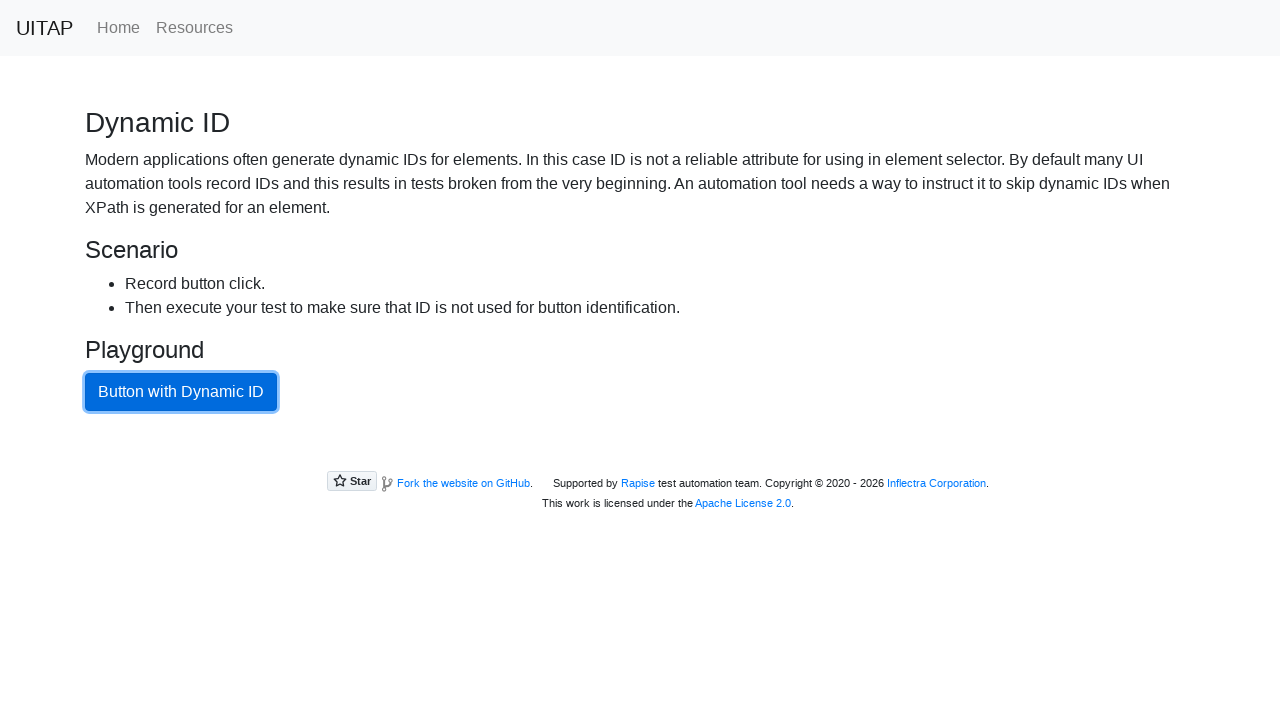

Clicked the blue button with dynamic ID at (181, 392) on button.btn.btn-primary
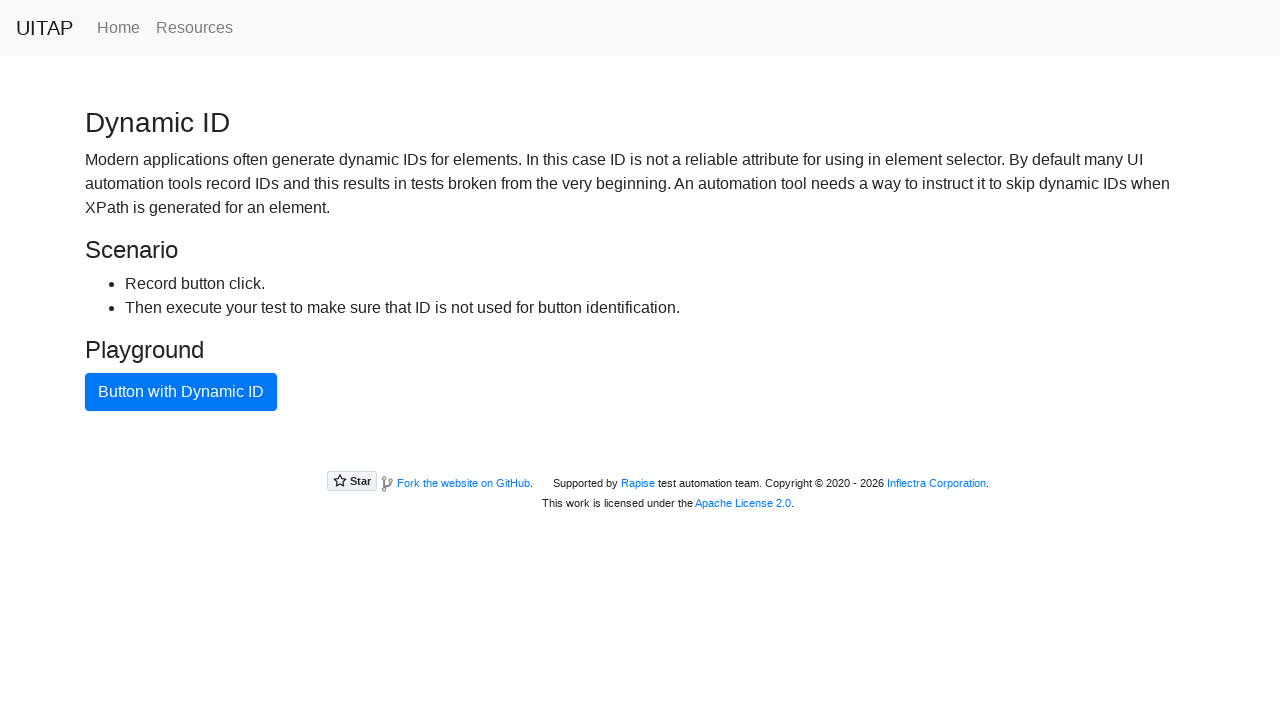

Clicked on the container area at (640, 259) on div.container
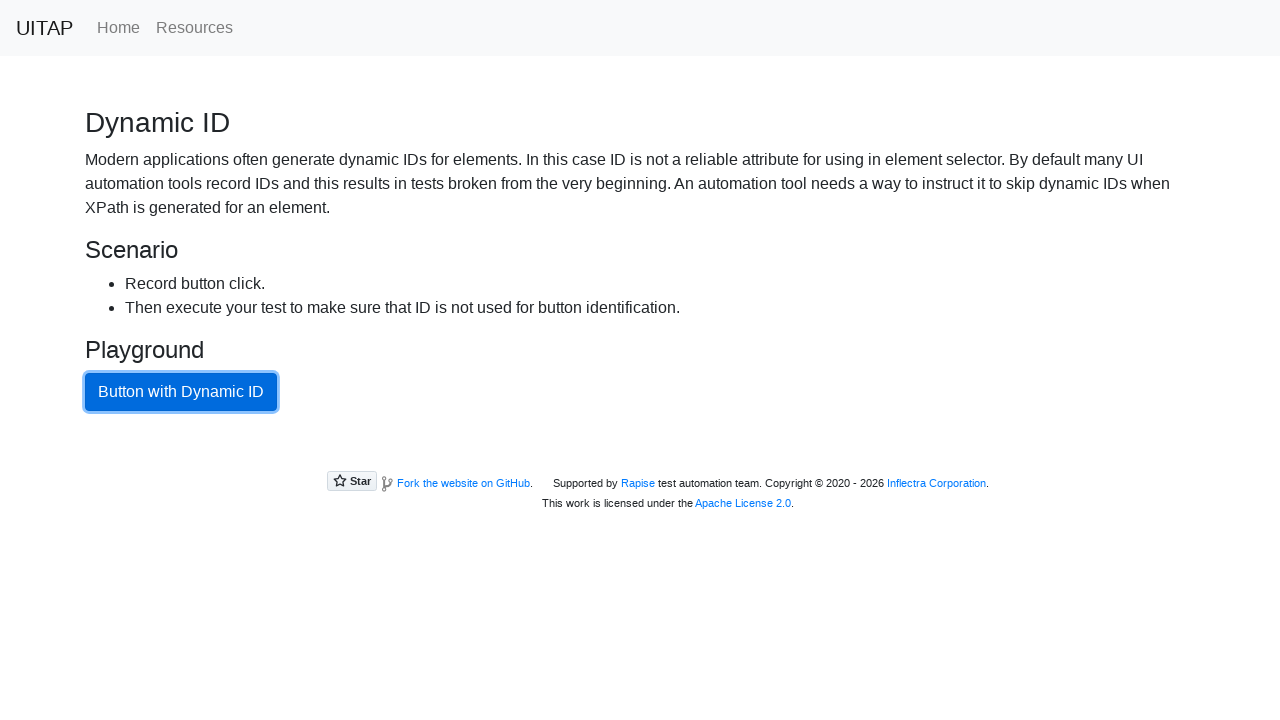

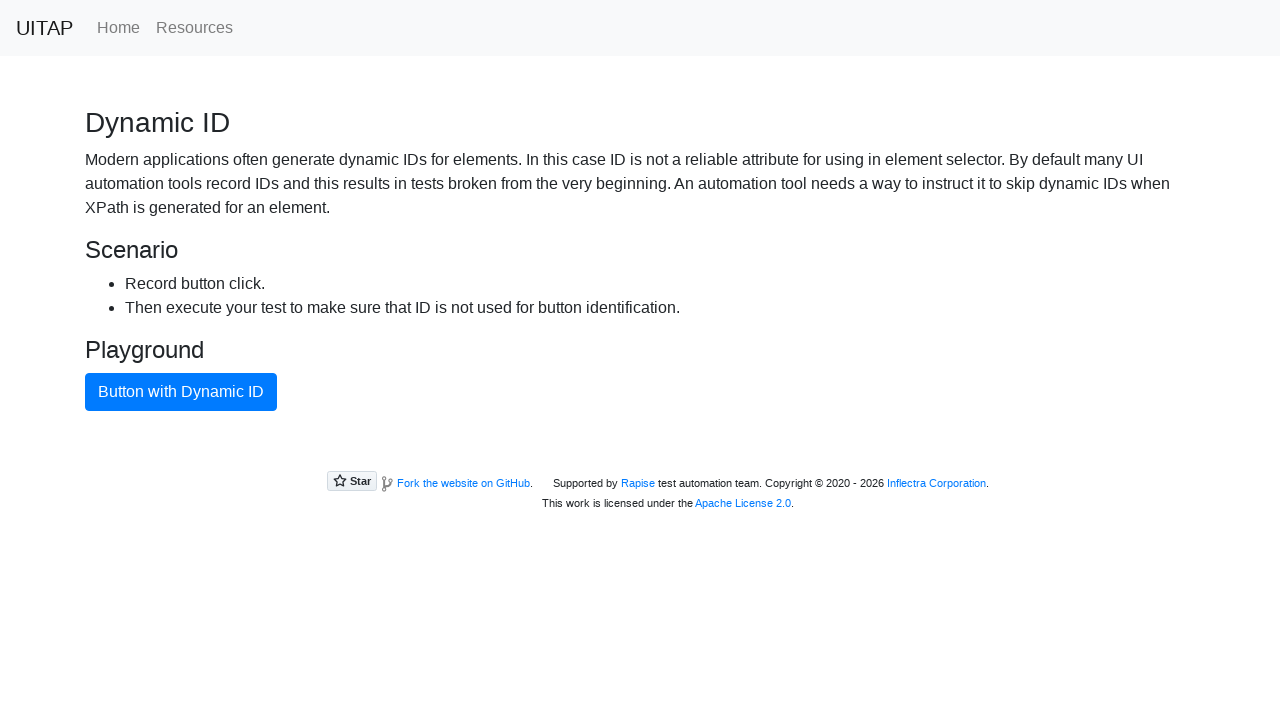